Tests interaction with a canvas-based application by clicking on the canvas at a specific position and then clicking on a UI element in a list

Starting URL: https://pchen66.github.io/Toon/

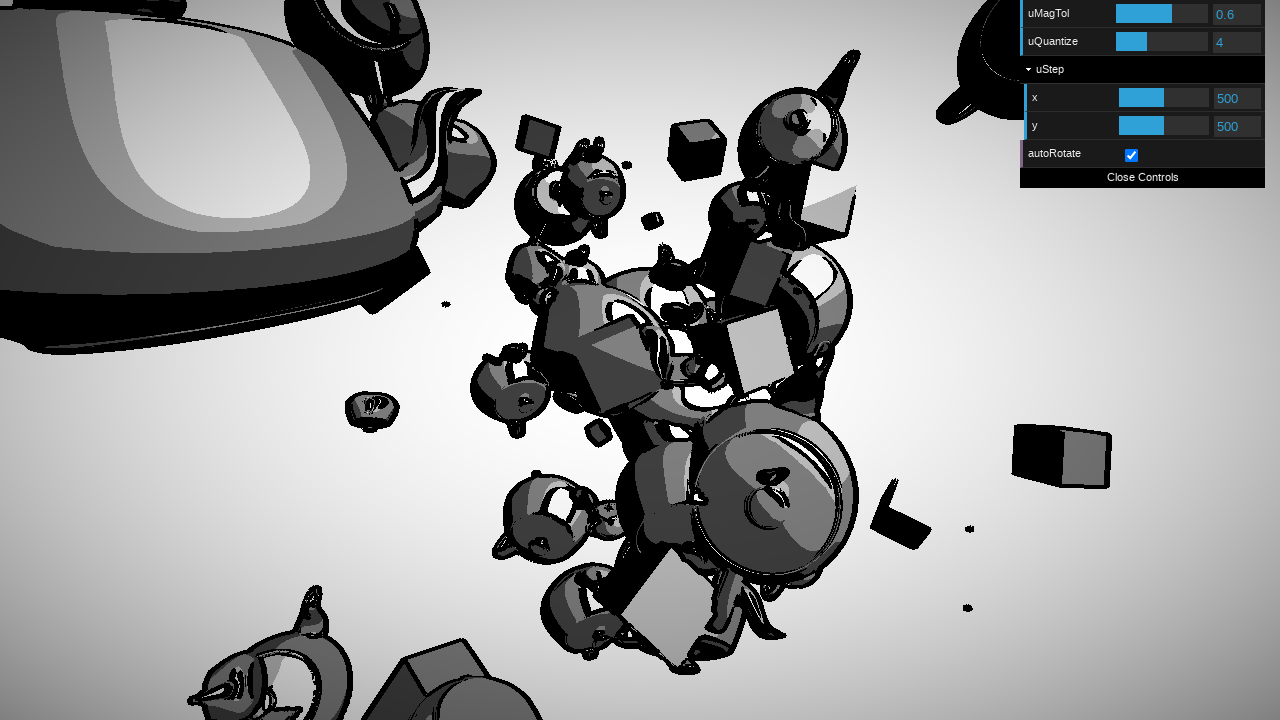

Clicked on canvas at coordinates (690, 338) at (690, 338) on canvas
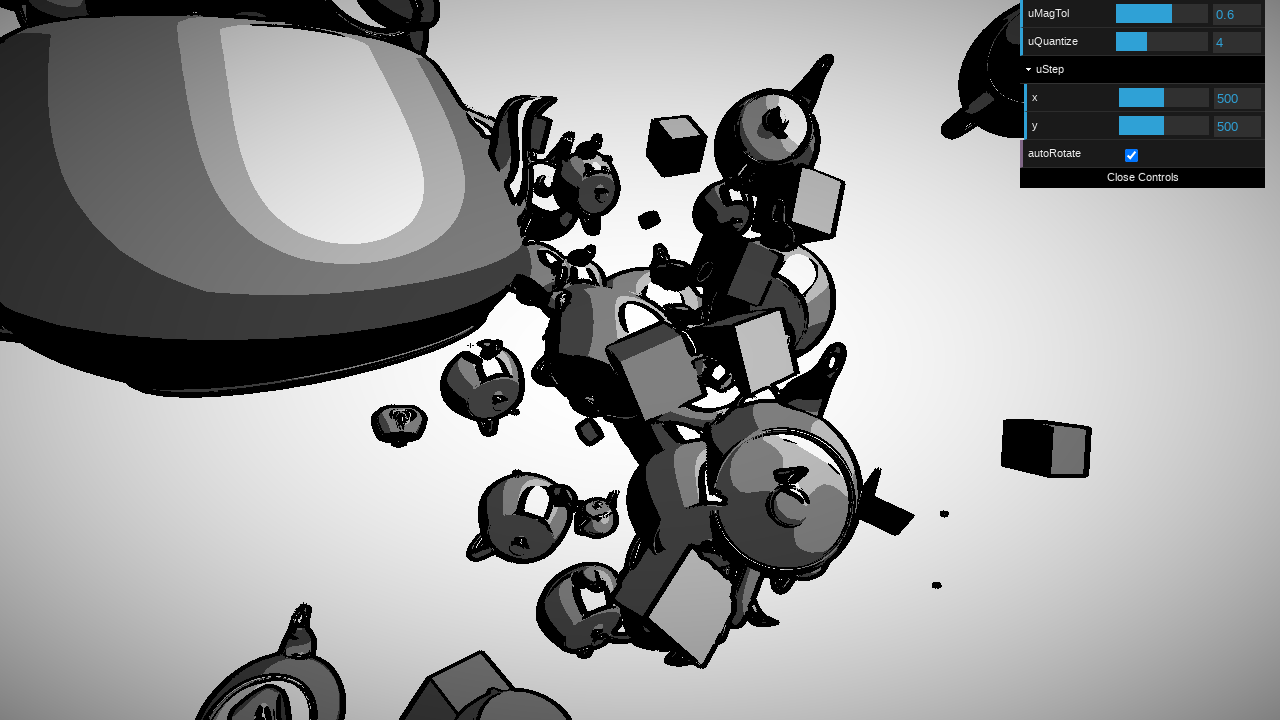

Clicked on list item containing 'x' at the 5th div element at (1164, 98) on internal:role=listitem >> internal:has-text="x"i >> div >> nth=4
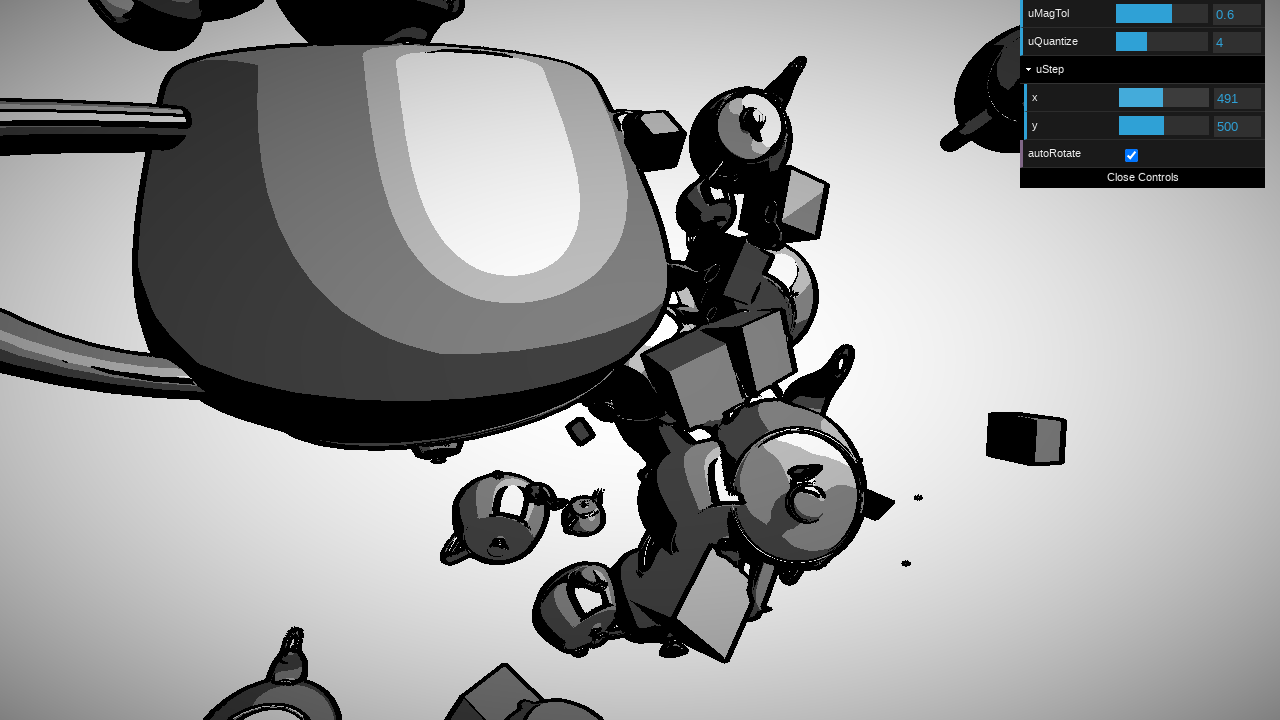

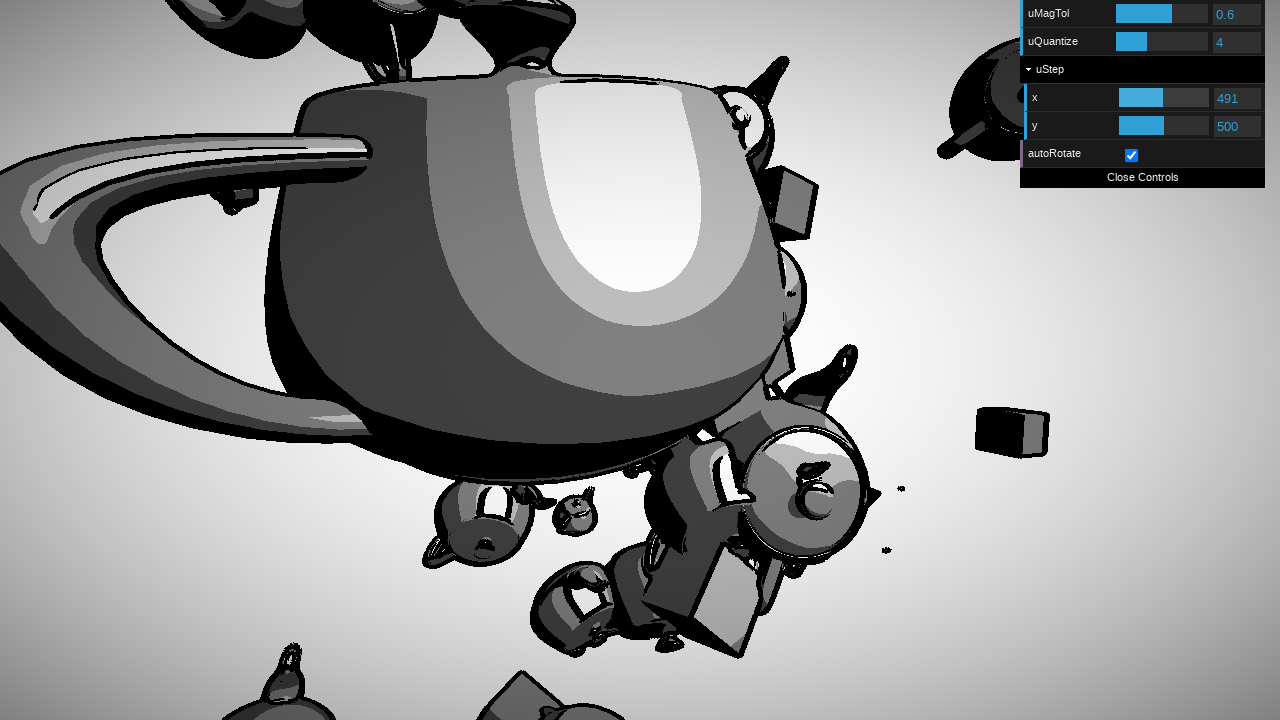